Tests checkbox functionality by clicking both checkboxes on the page and verifying their checked/unchecked states. Checkbox 1 should become checked and Checkbox 2 should become unchecked after clicking.

Starting URL: https://the-internet.herokuapp.com/checkboxes

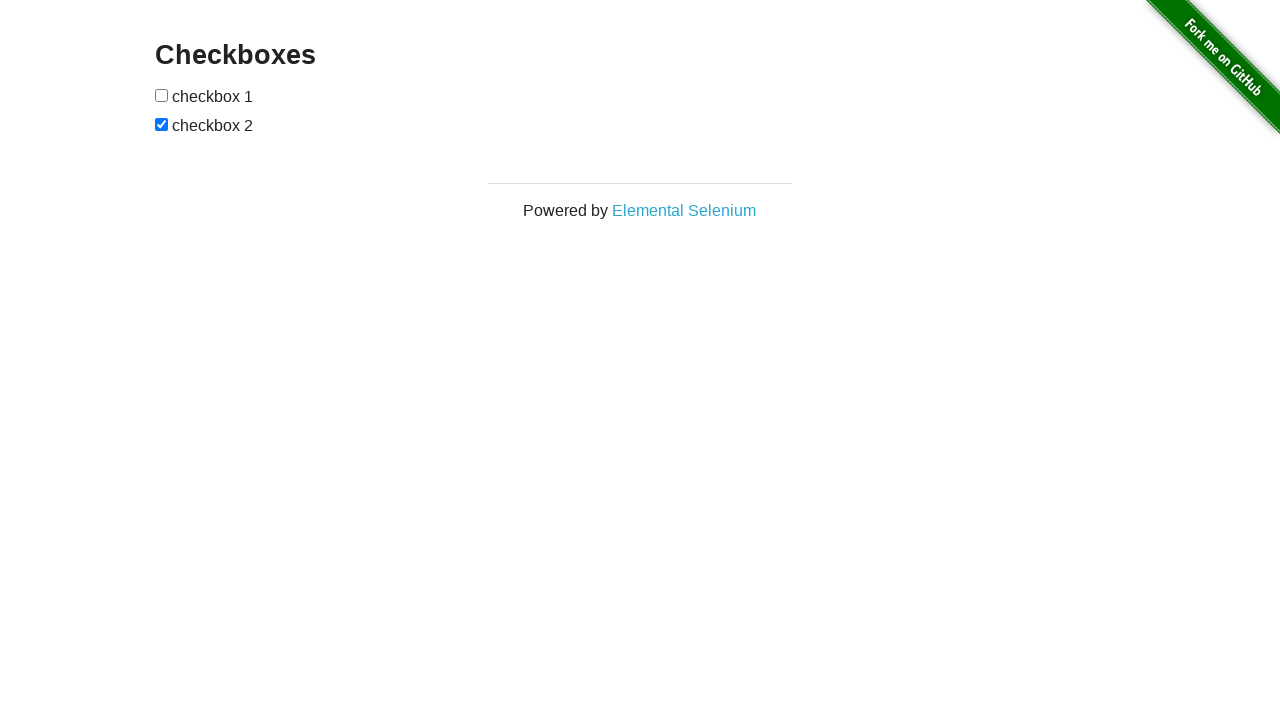

Located all checkboxes on the page
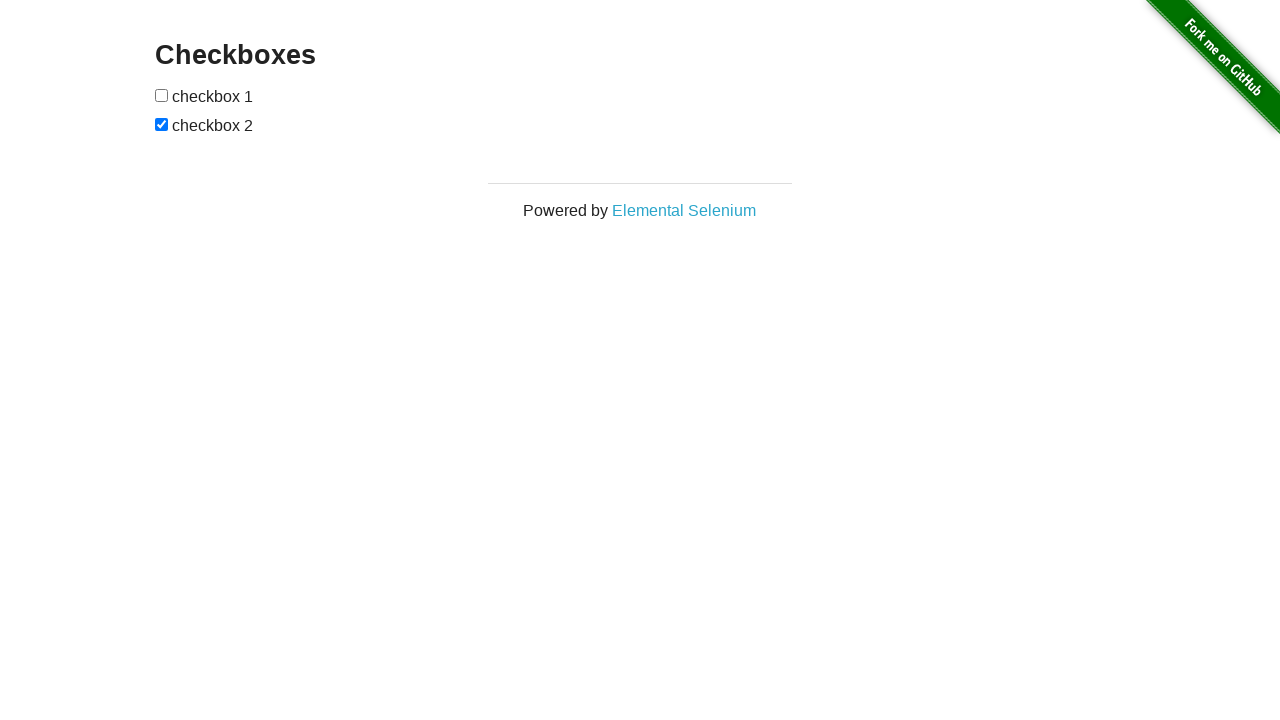

Clicked checkbox 1 to check it at (162, 95) on input[type='checkbox'] >> nth=0
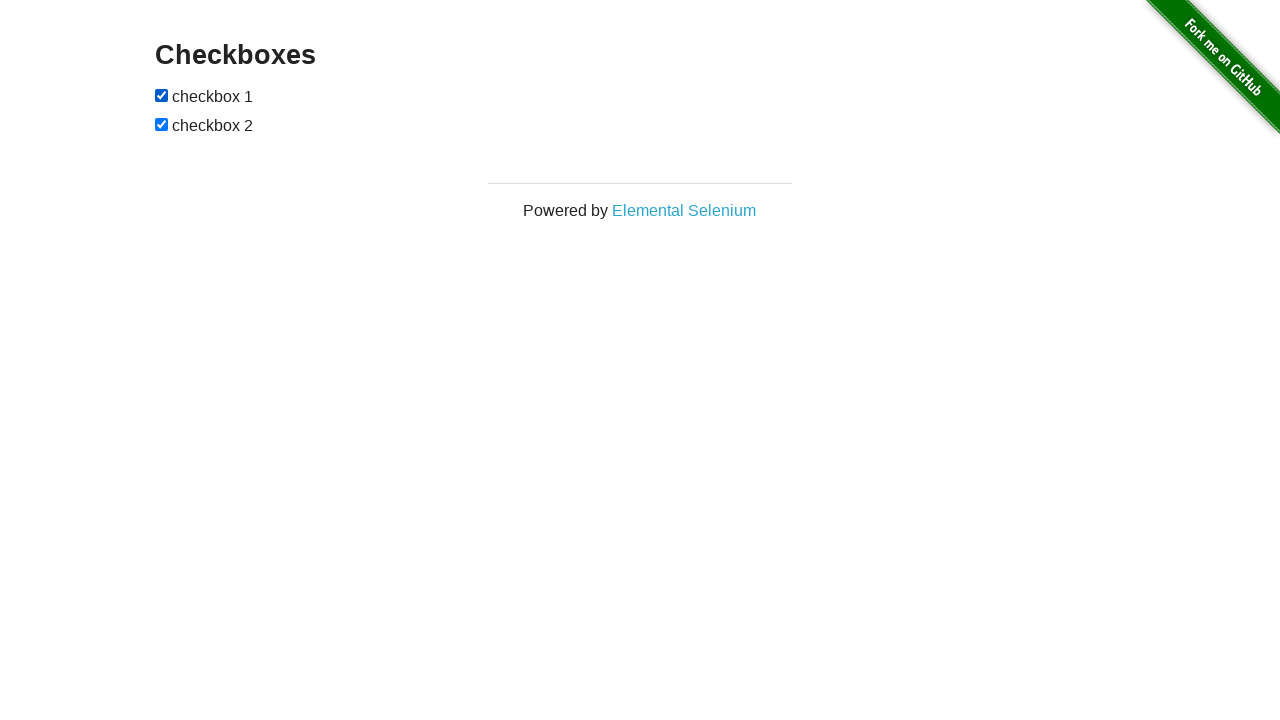

Clicked checkbox 2 to uncheck it at (162, 124) on input[type='checkbox'] >> nth=1
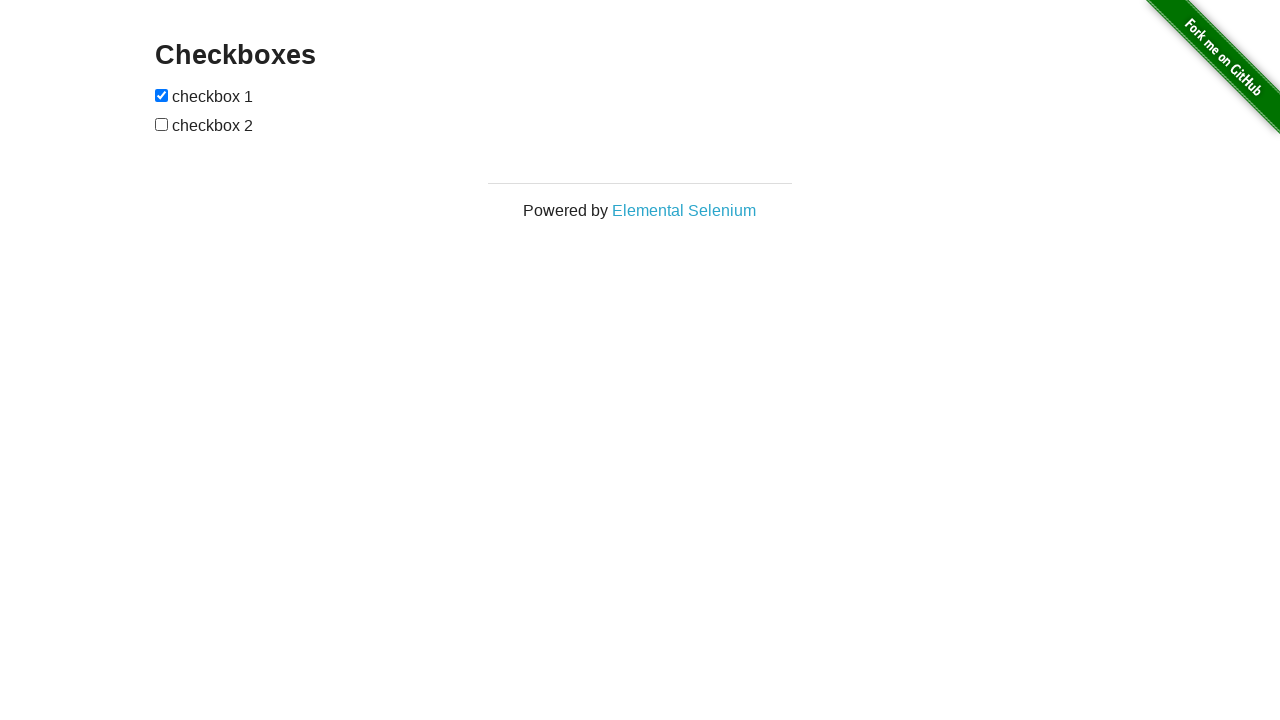

Verified that checkbox 1 is checked
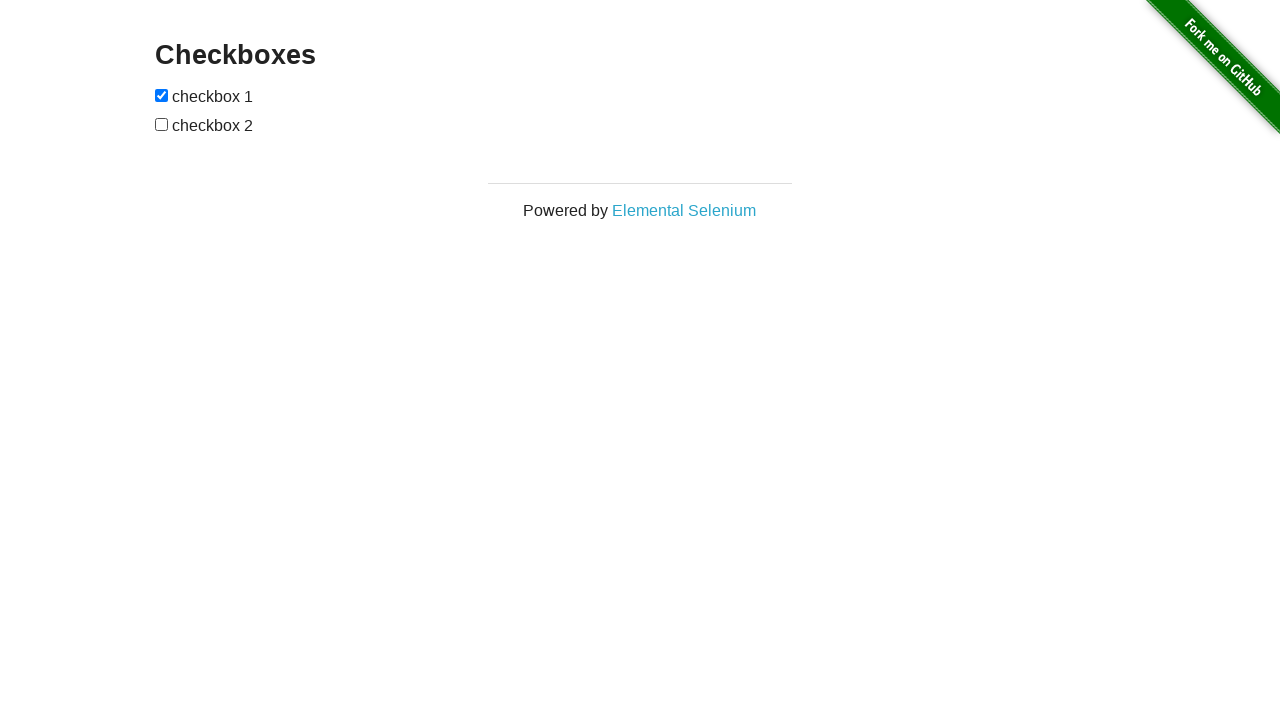

Verified that checkbox 2 is unchecked
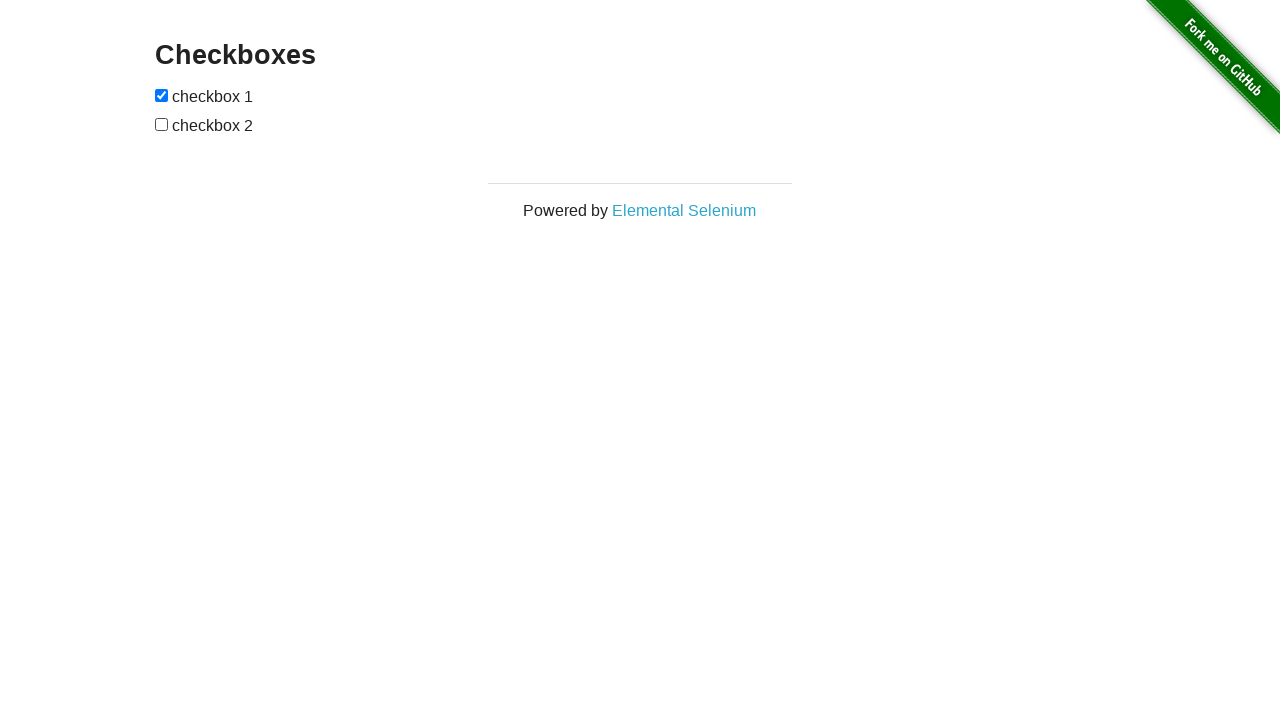

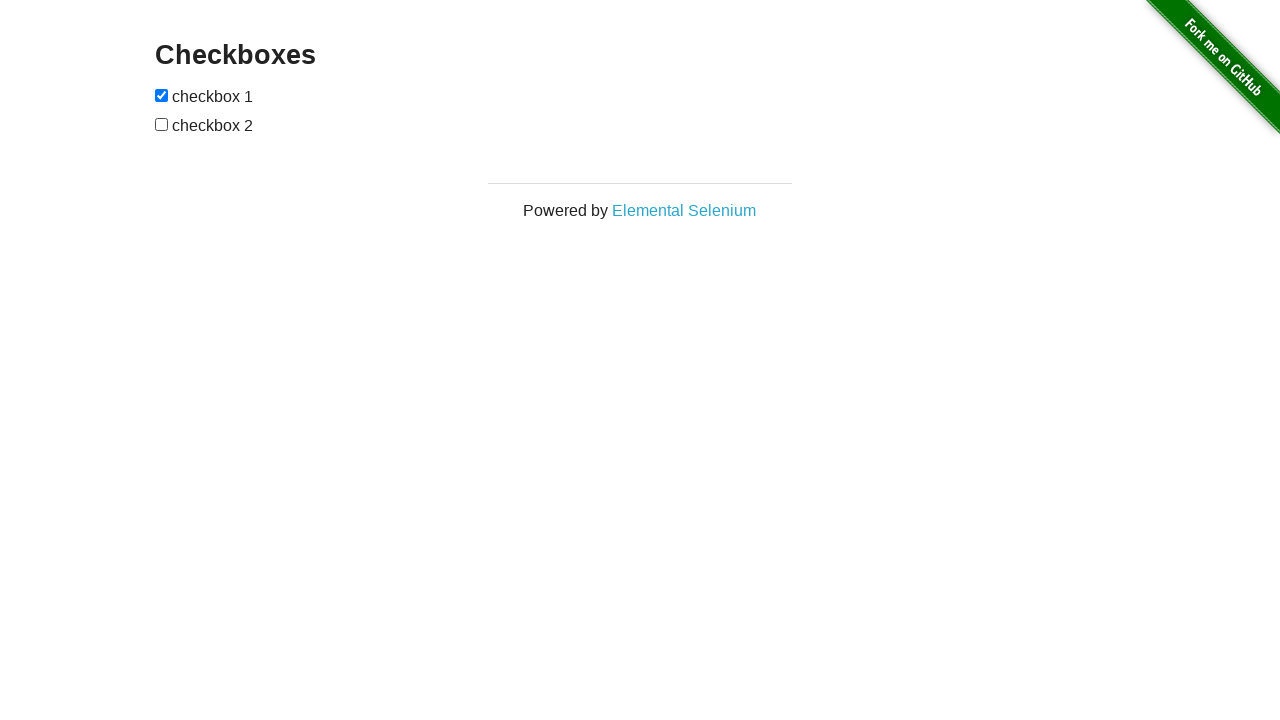